Tests dropdown selection functionality by selecting "Three" from a dropdown menu and verifying the selected option

Starting URL: https://bonigarcia.dev/selenium-webdriver-java/web-form.html

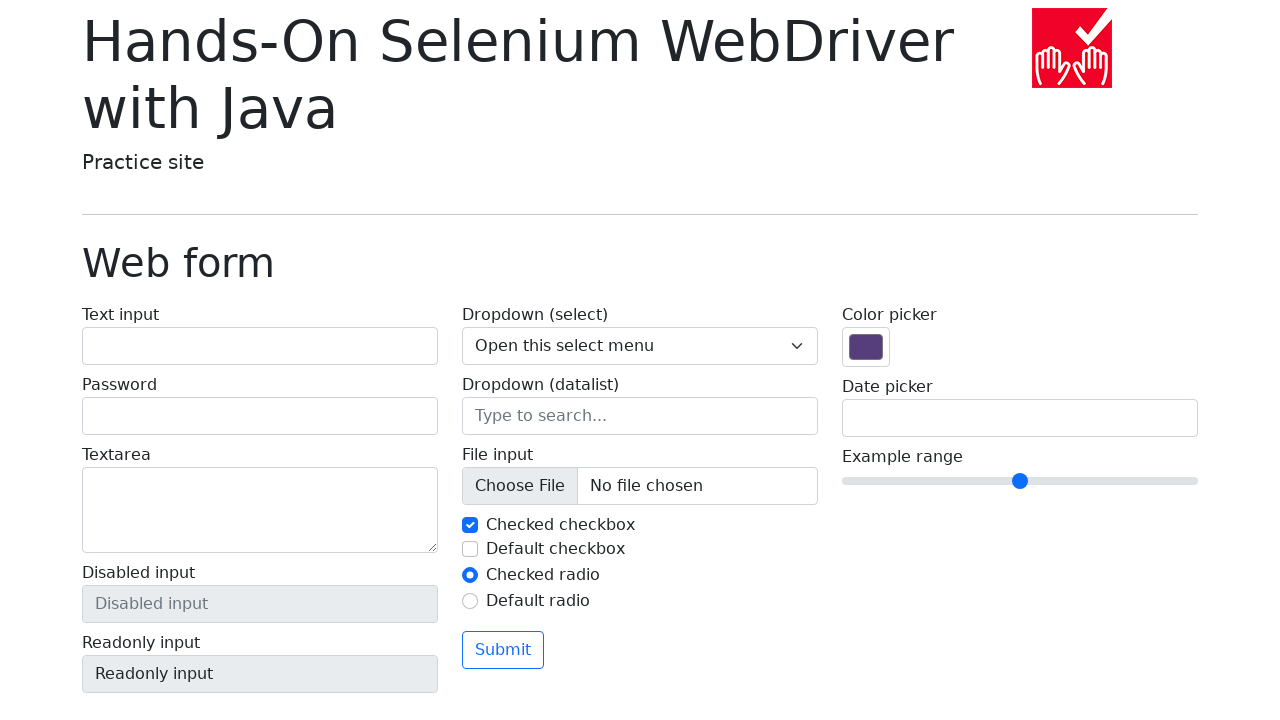

Located dropdown select element with name 'my-select'
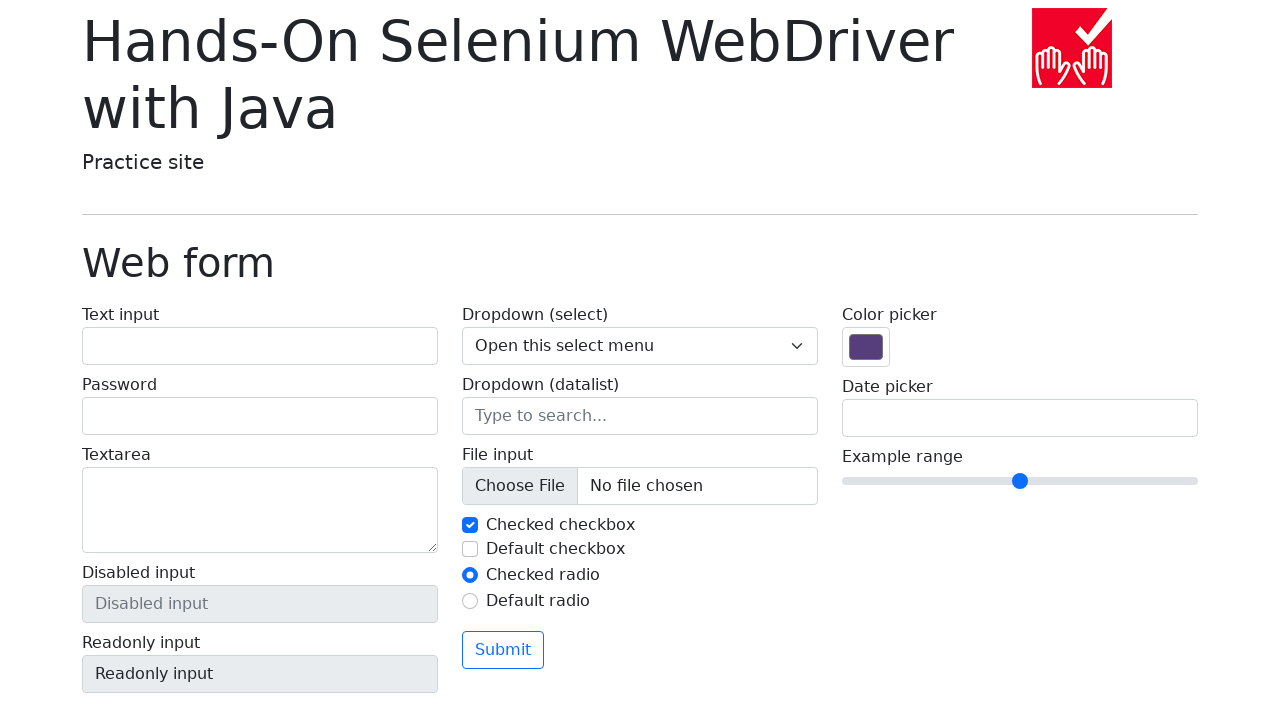

Selected 'Three' option from dropdown menu on select[name='my-select']
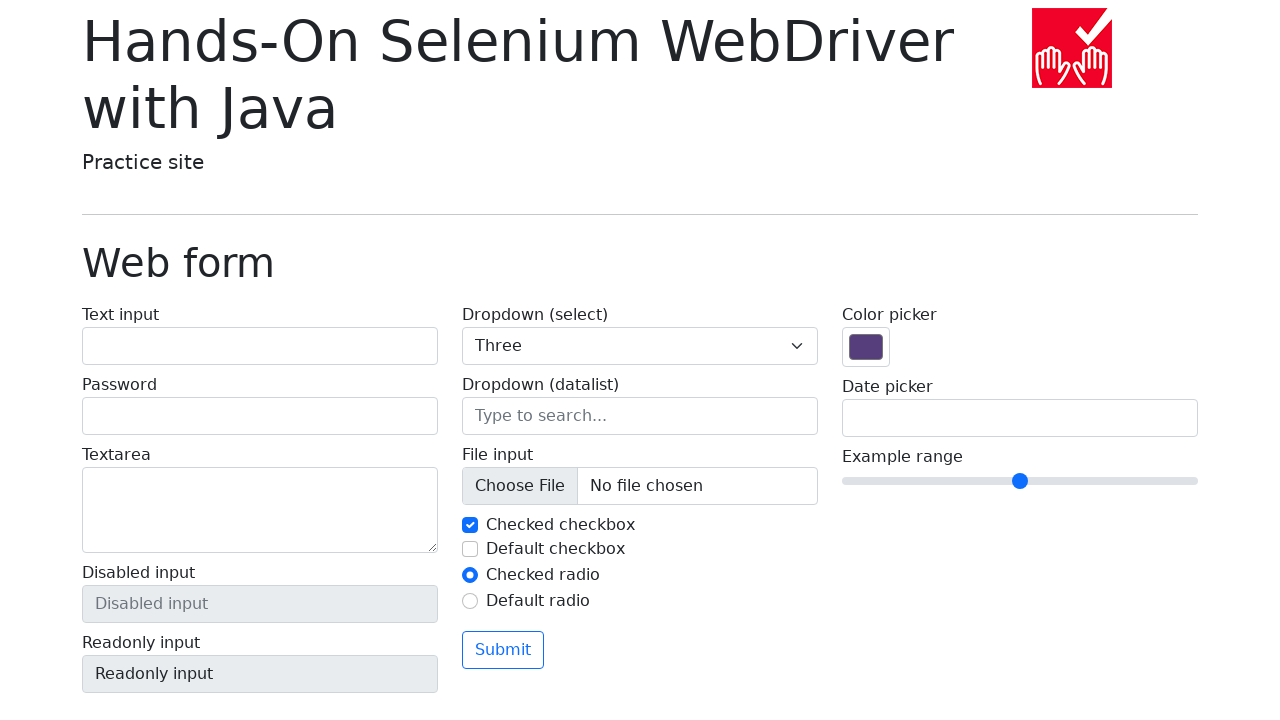

Retrieved the value of the selected option
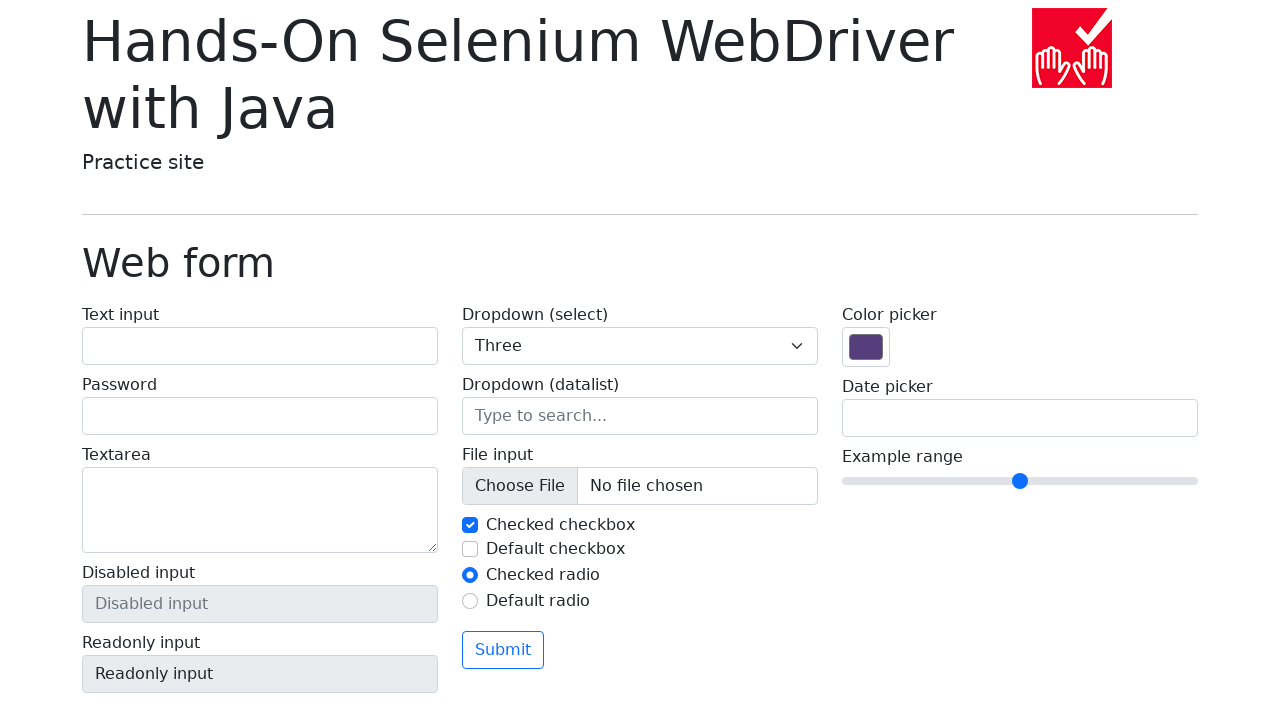

Located the selected option element
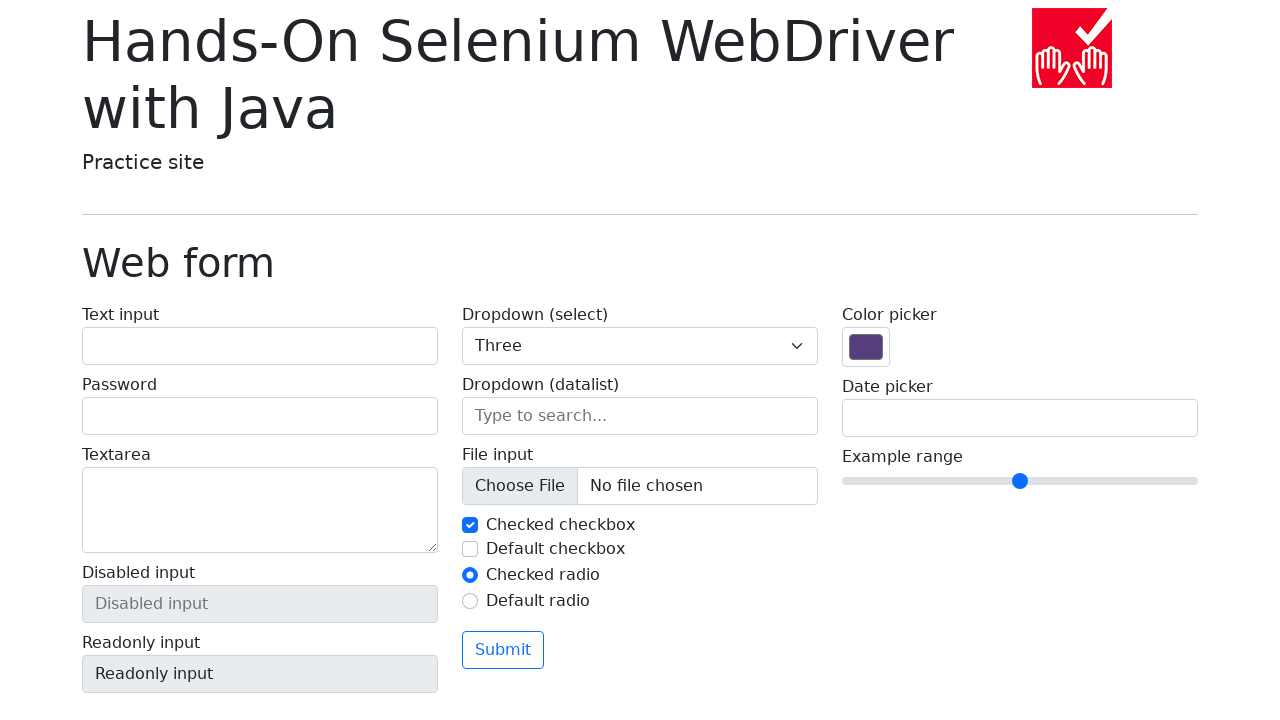

Verified that the selected option text content is 'Three'
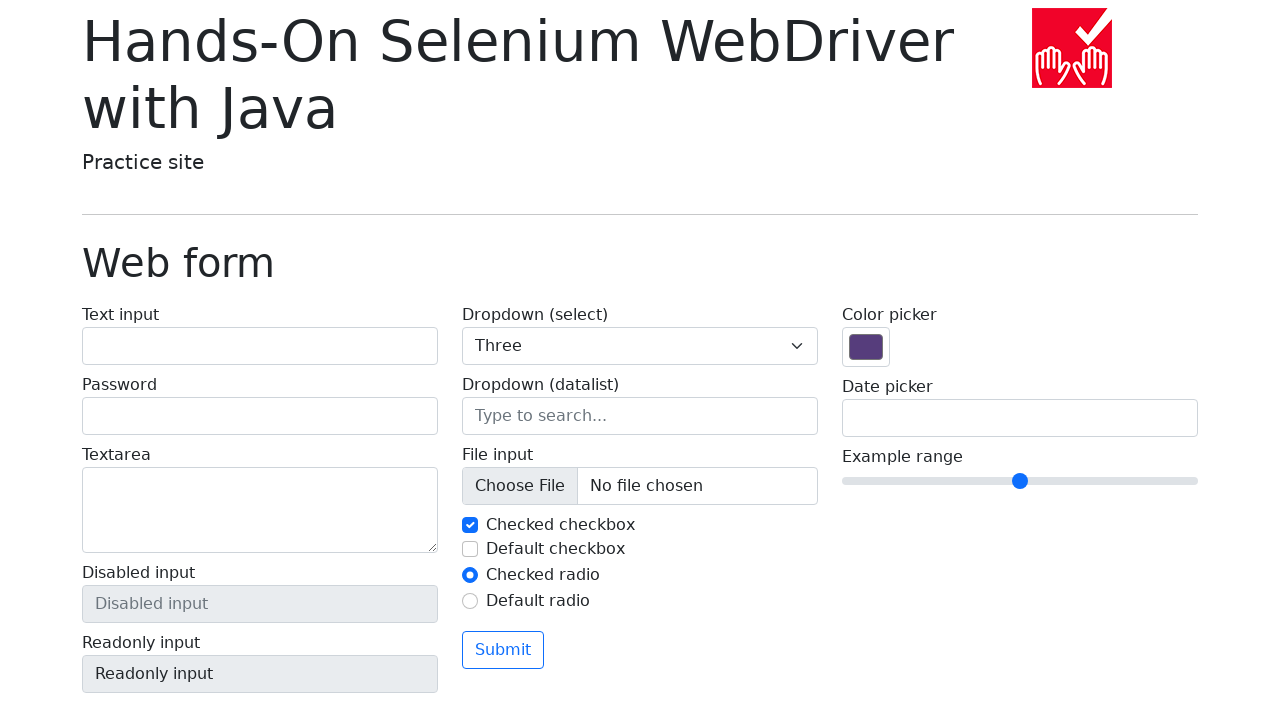

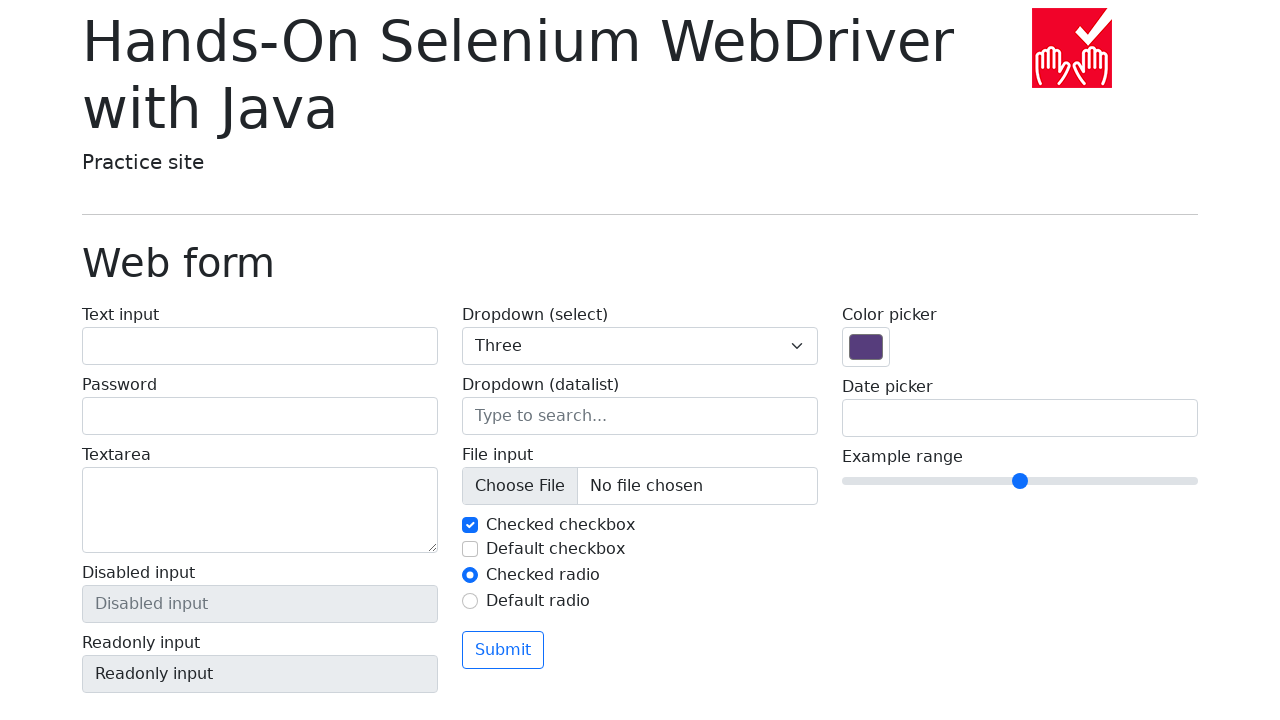